Tests clearing the complete state of all items by checking and unchecking the toggle all

Starting URL: https://demo.playwright.dev/todomvc

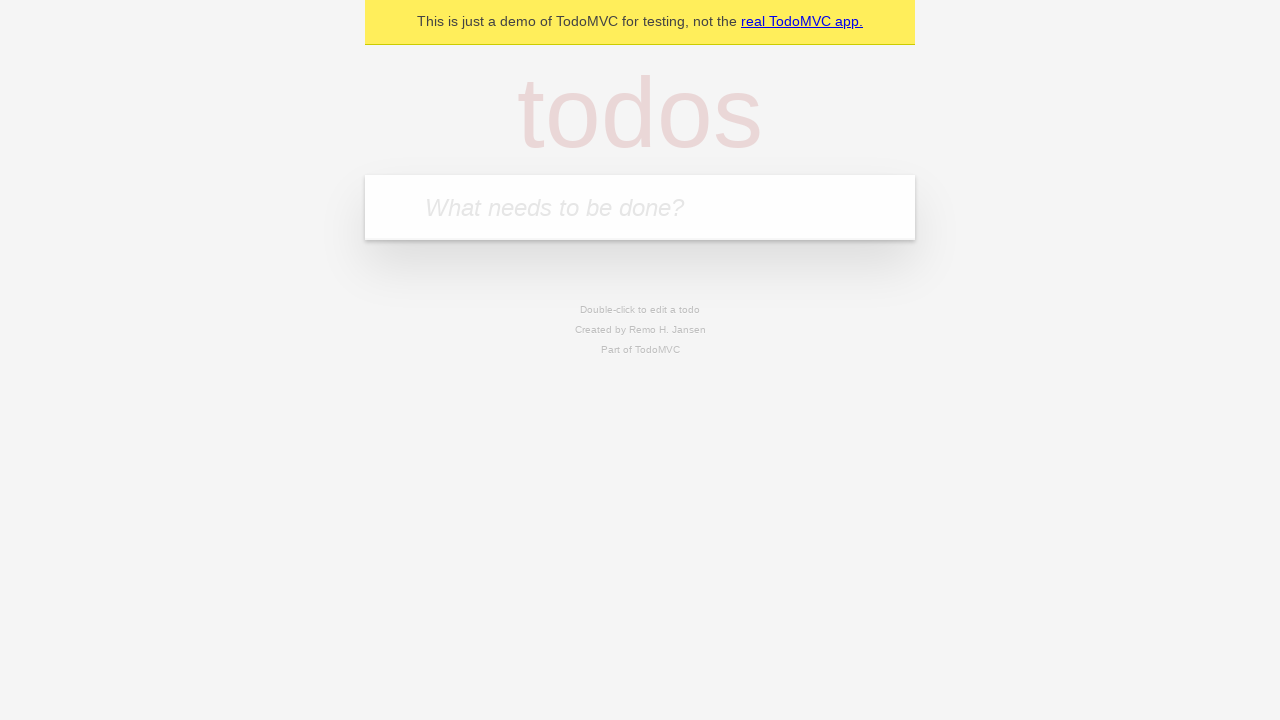

Filled first todo item 'buy some cheese' on internal:attr=[placeholder="What needs to be done?"i]
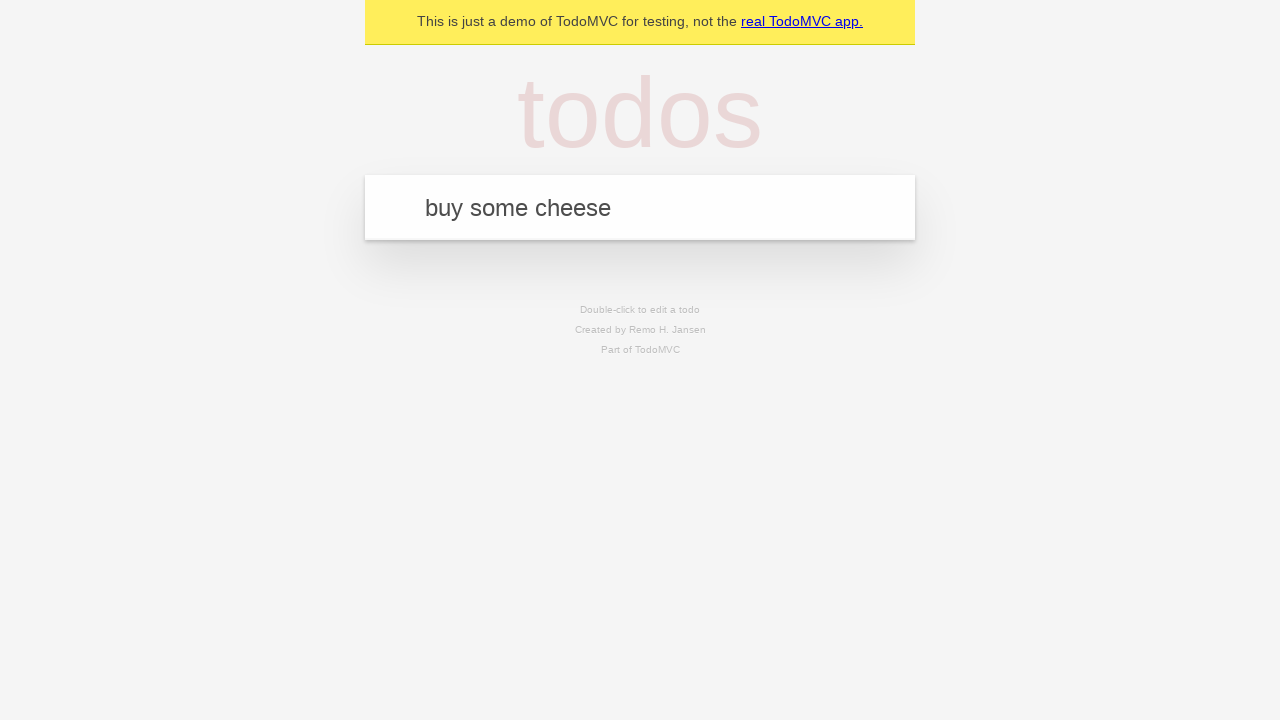

Pressed Enter to add first todo item on internal:attr=[placeholder="What needs to be done?"i]
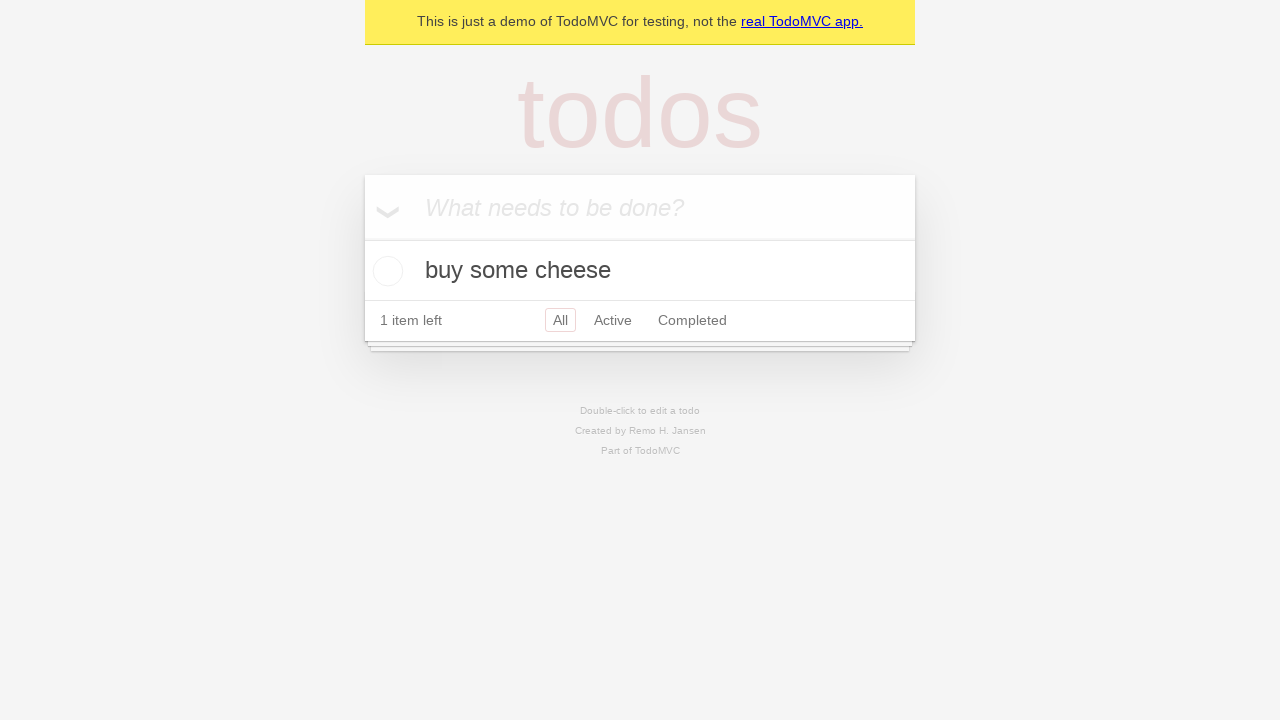

Filled second todo item 'feed the cat' on internal:attr=[placeholder="What needs to be done?"i]
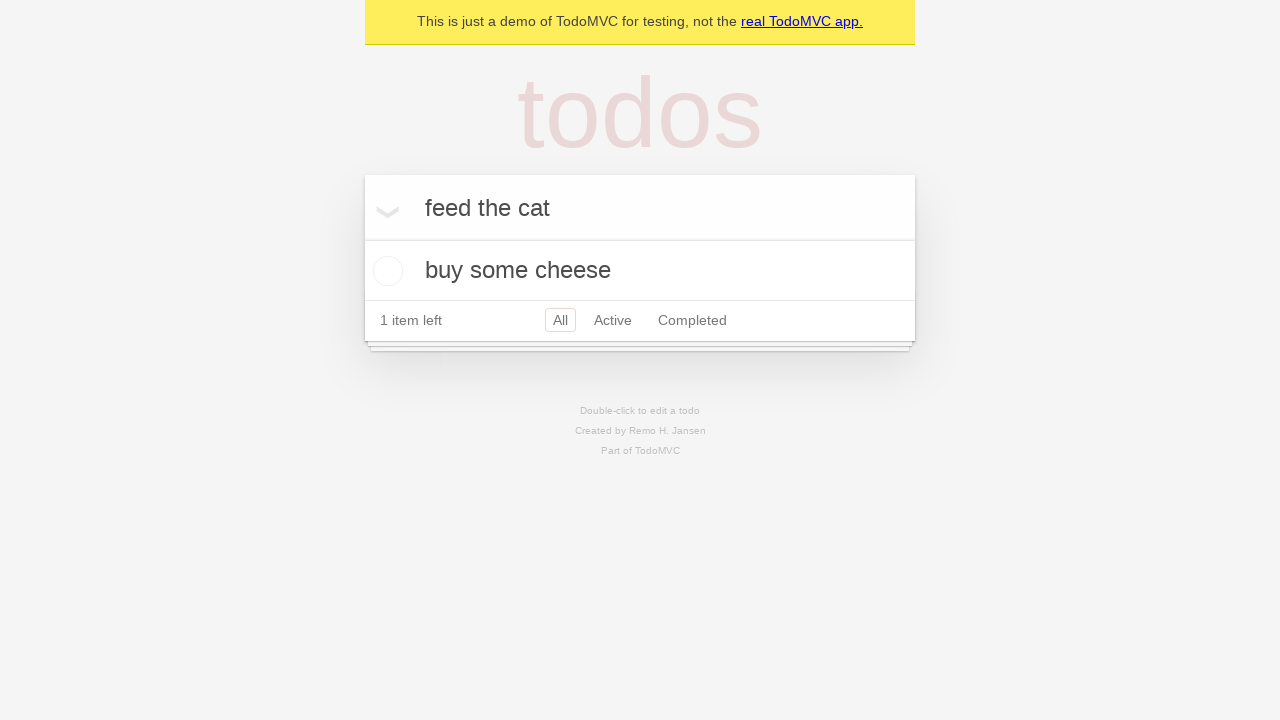

Pressed Enter to add second todo item on internal:attr=[placeholder="What needs to be done?"i]
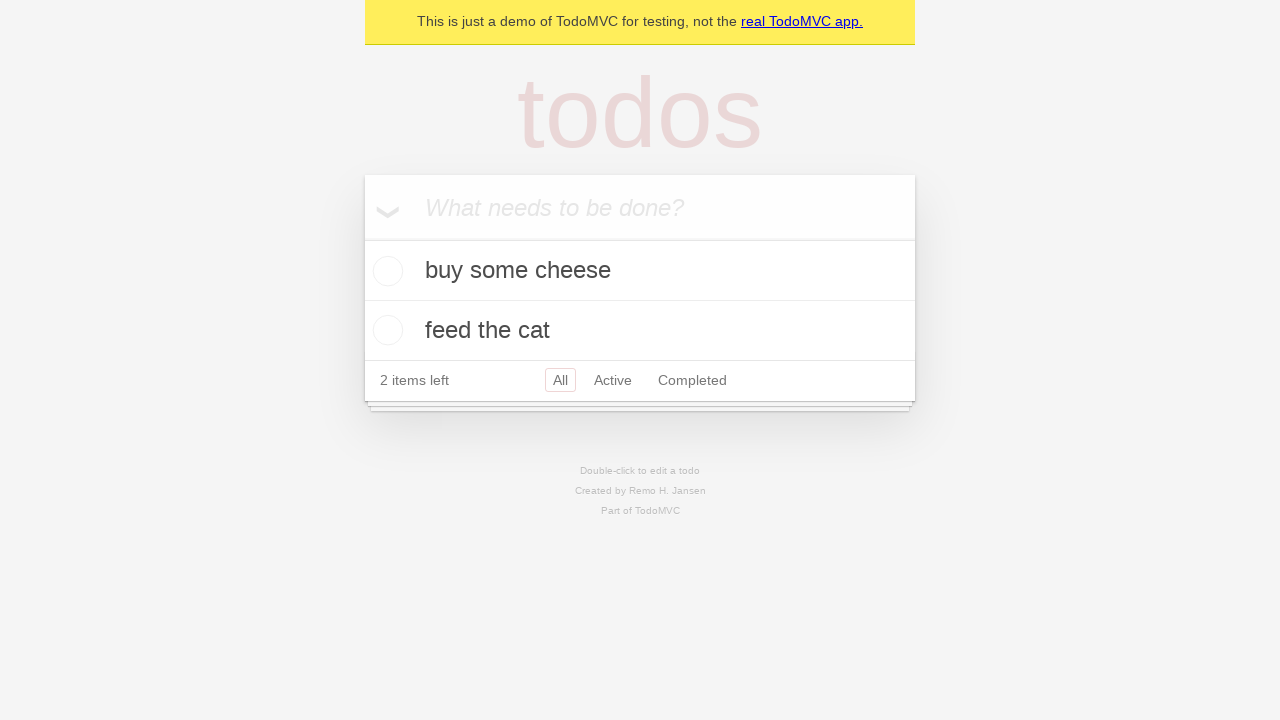

Filled third todo item 'book a doctors appointment' on internal:attr=[placeholder="What needs to be done?"i]
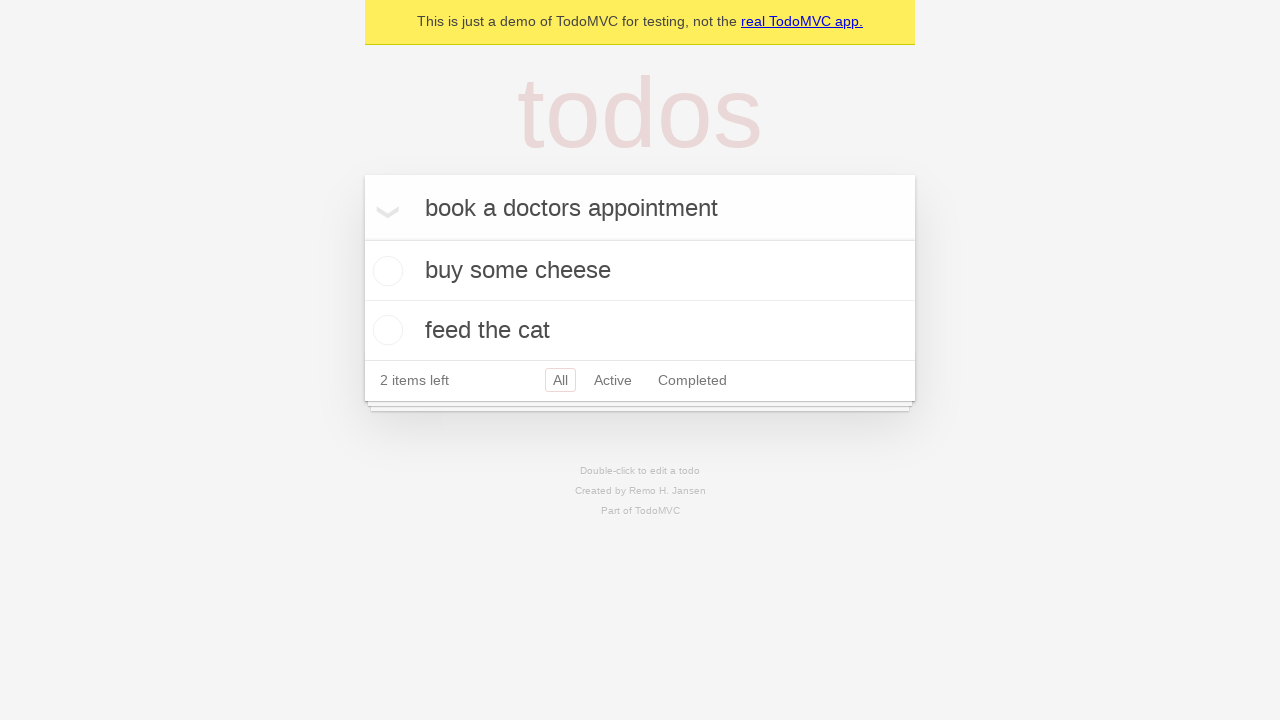

Pressed Enter to add third todo item on internal:attr=[placeholder="What needs to be done?"i]
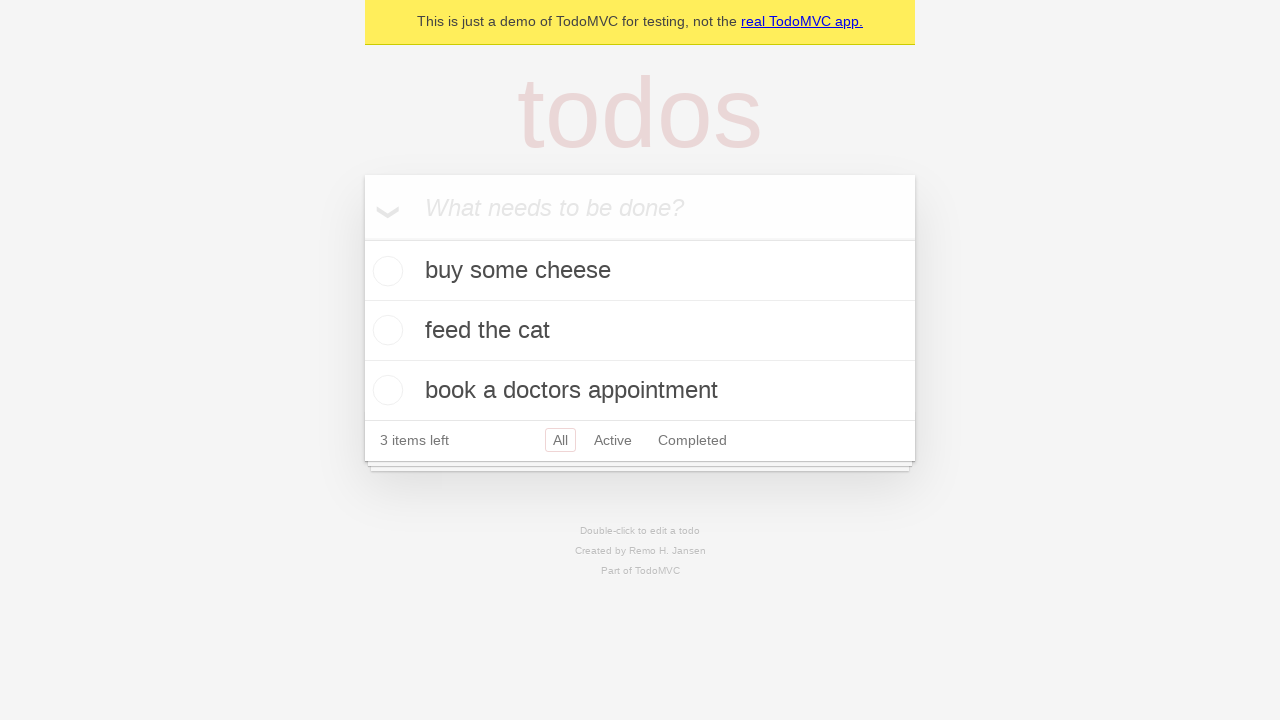

Checked toggle all to mark all items as complete at (362, 238) on internal:label="Mark all as complete"i
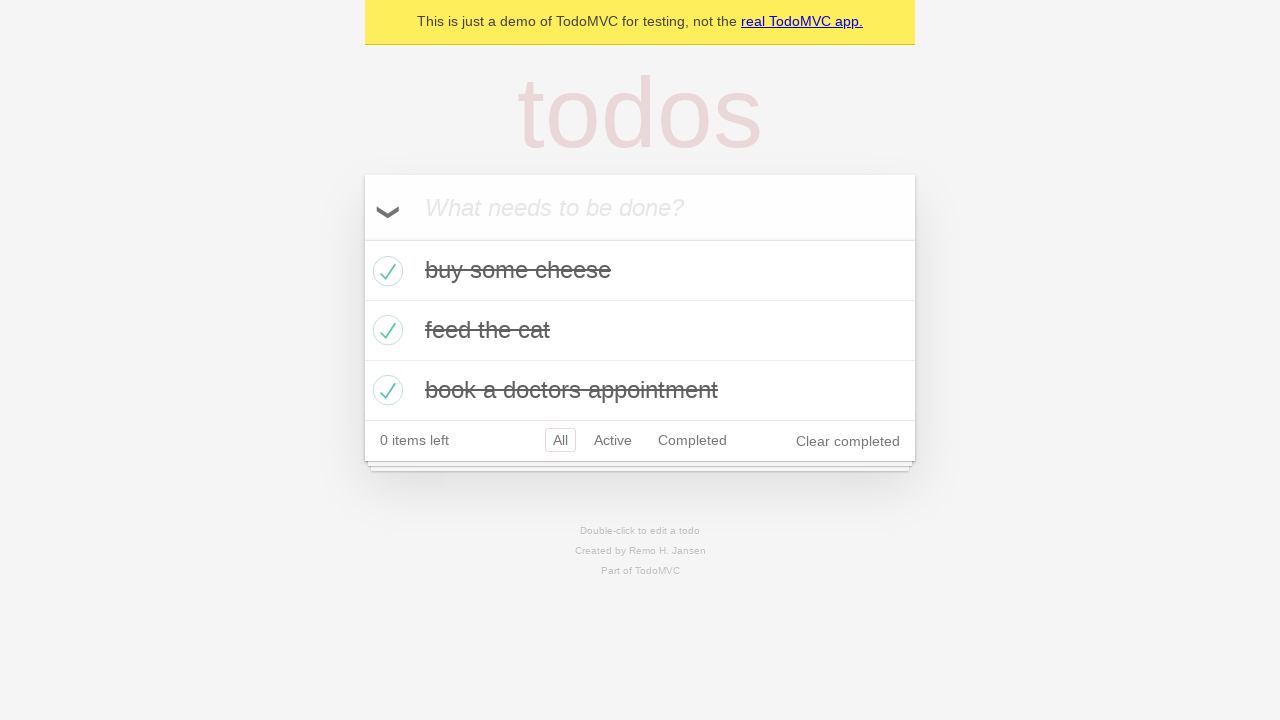

Unchecked toggle all to clear complete state of all items at (362, 238) on internal:label="Mark all as complete"i
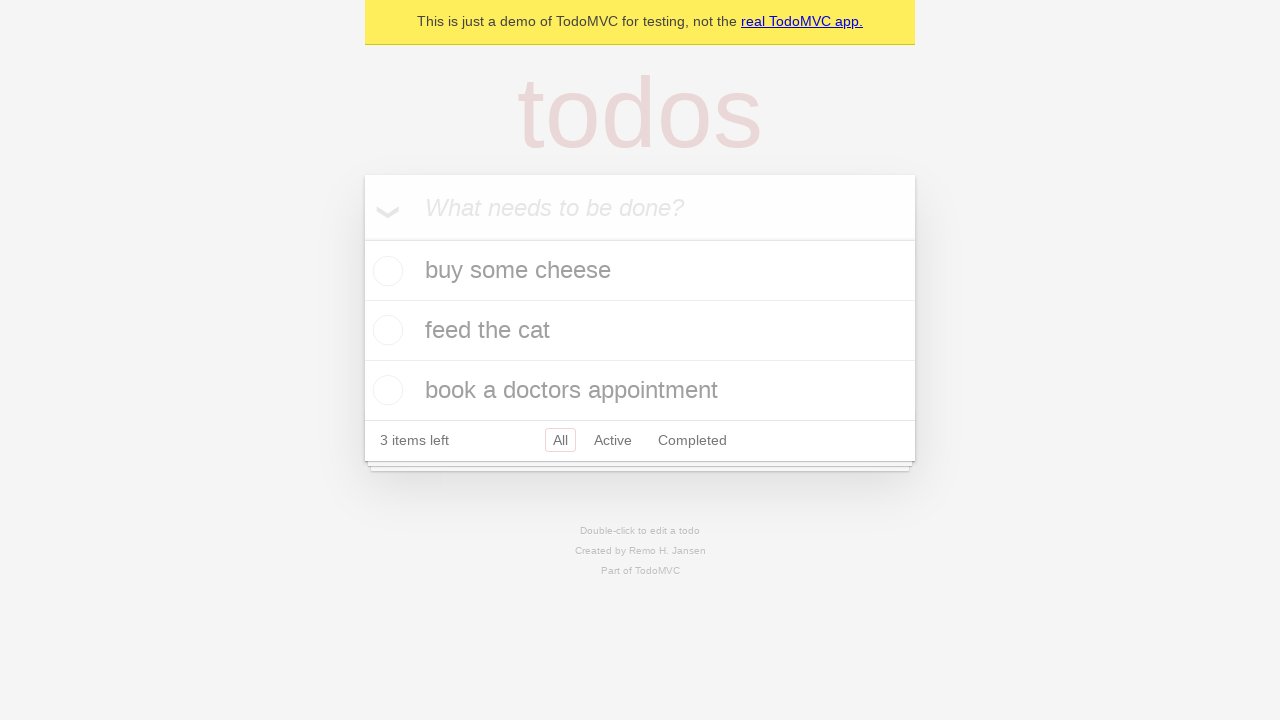

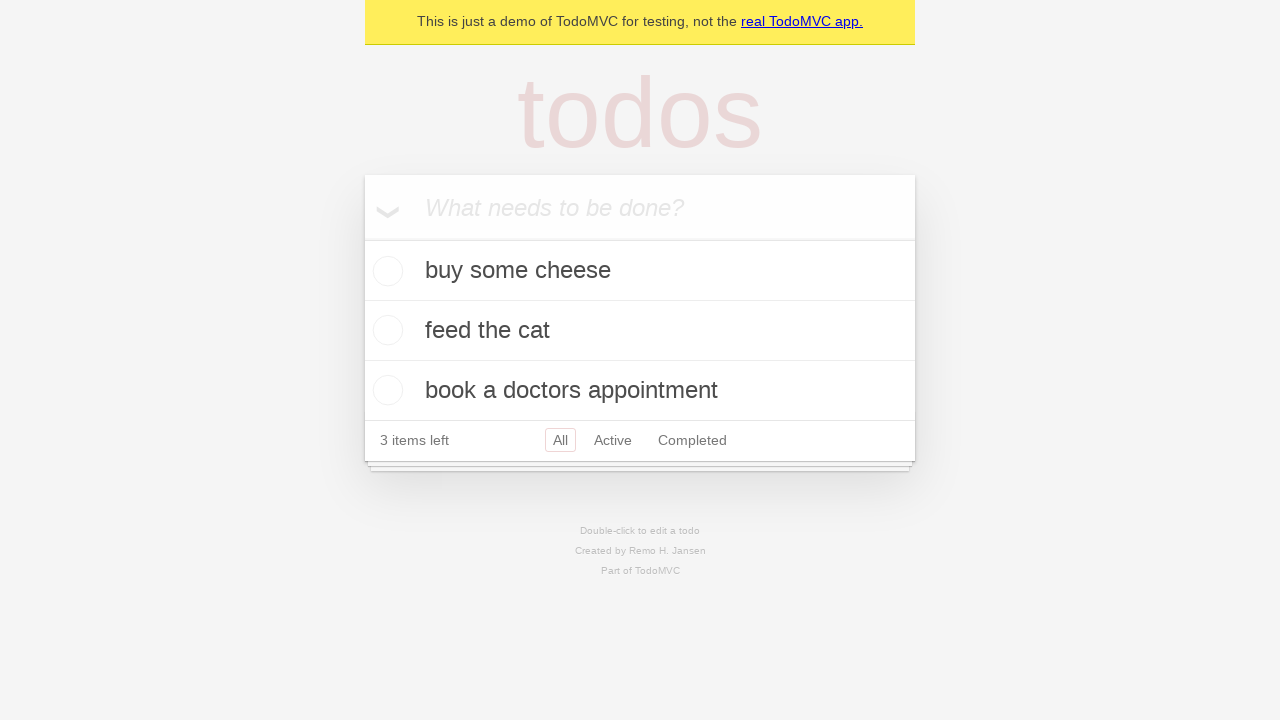